Navigates to the Past page and verifies it shows yesterday's date

Starting URL: https://news.ycombinator.com

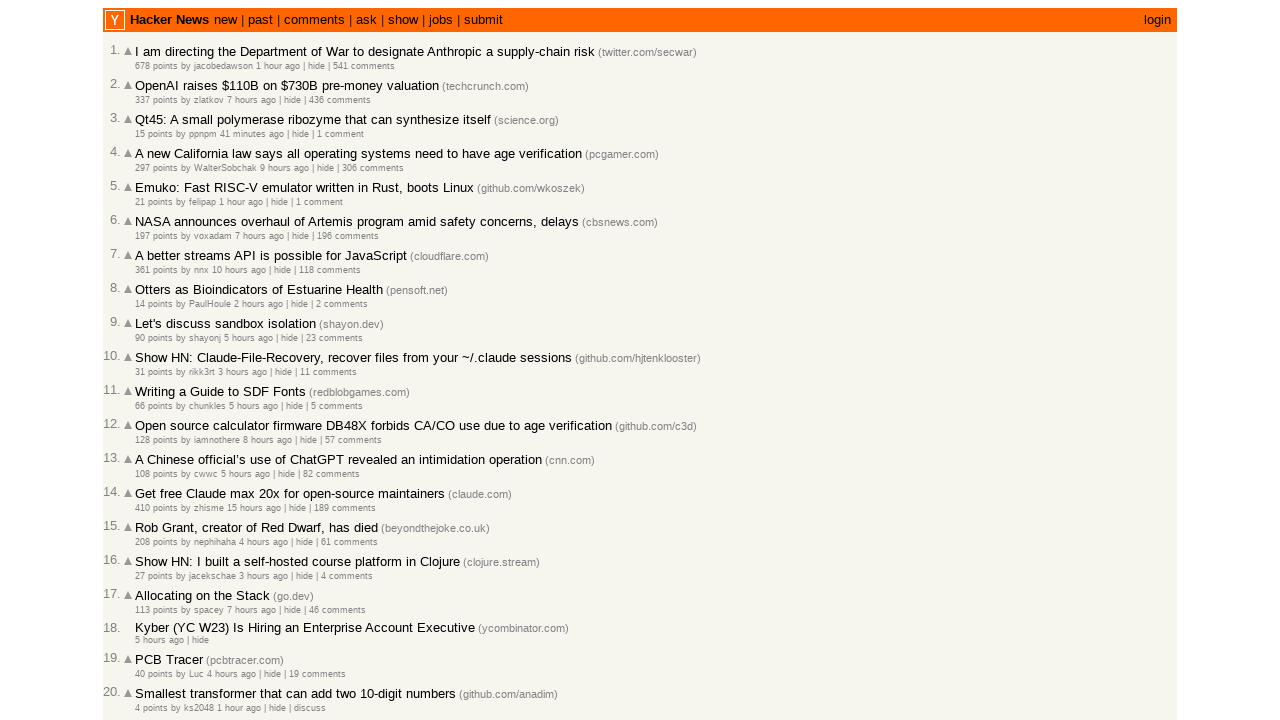

Clicked on the 'past' link in navigation at (260, 20) on a:has-text('past')
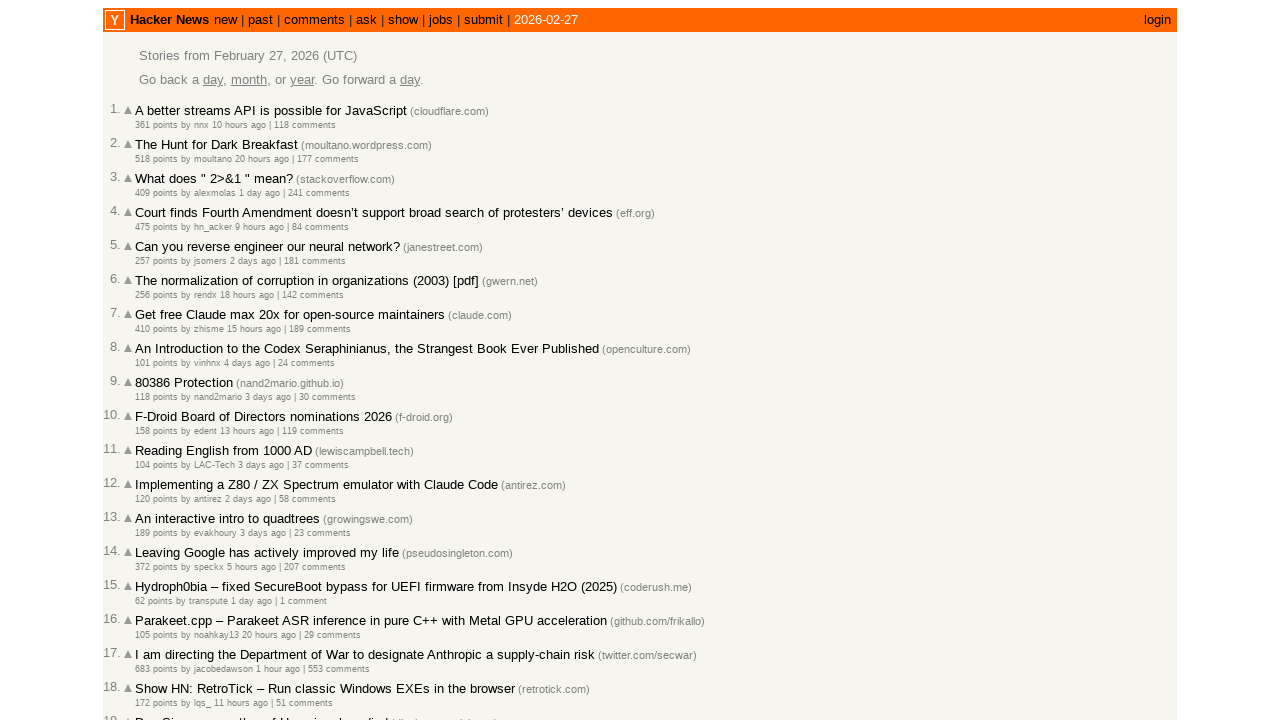

Past page loaded and article elements appeared
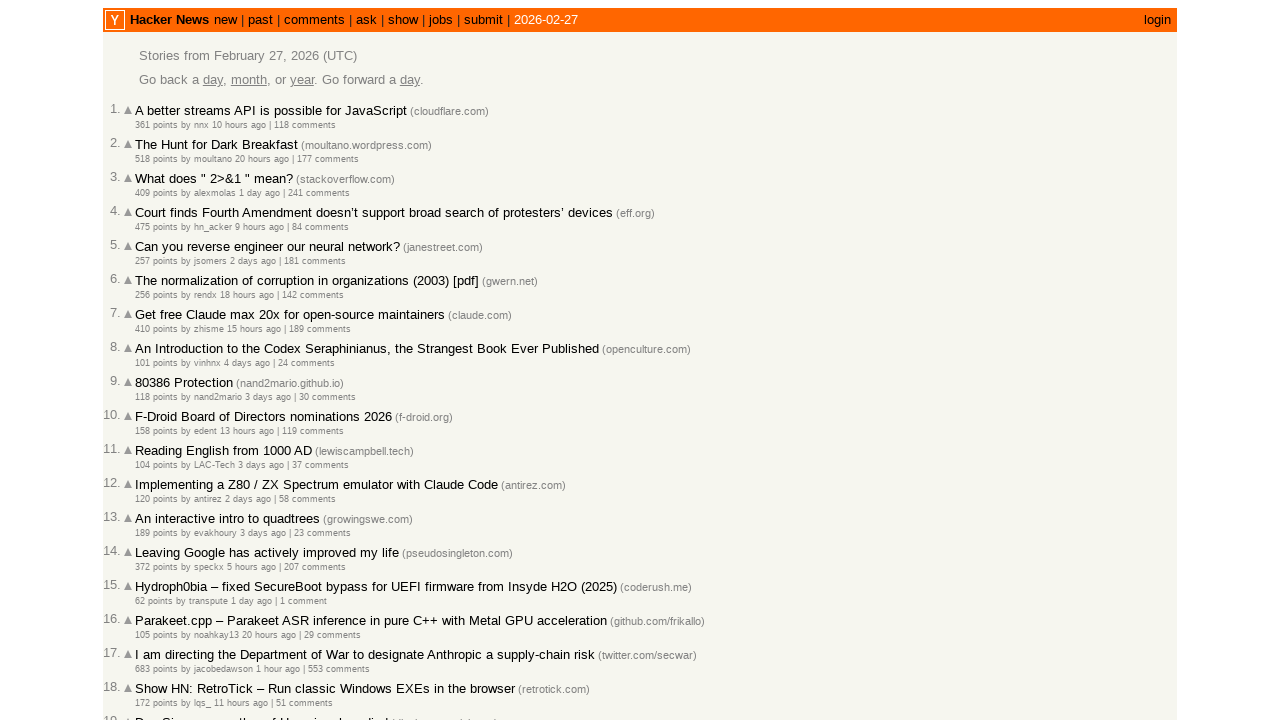

Verified page contains date information in table
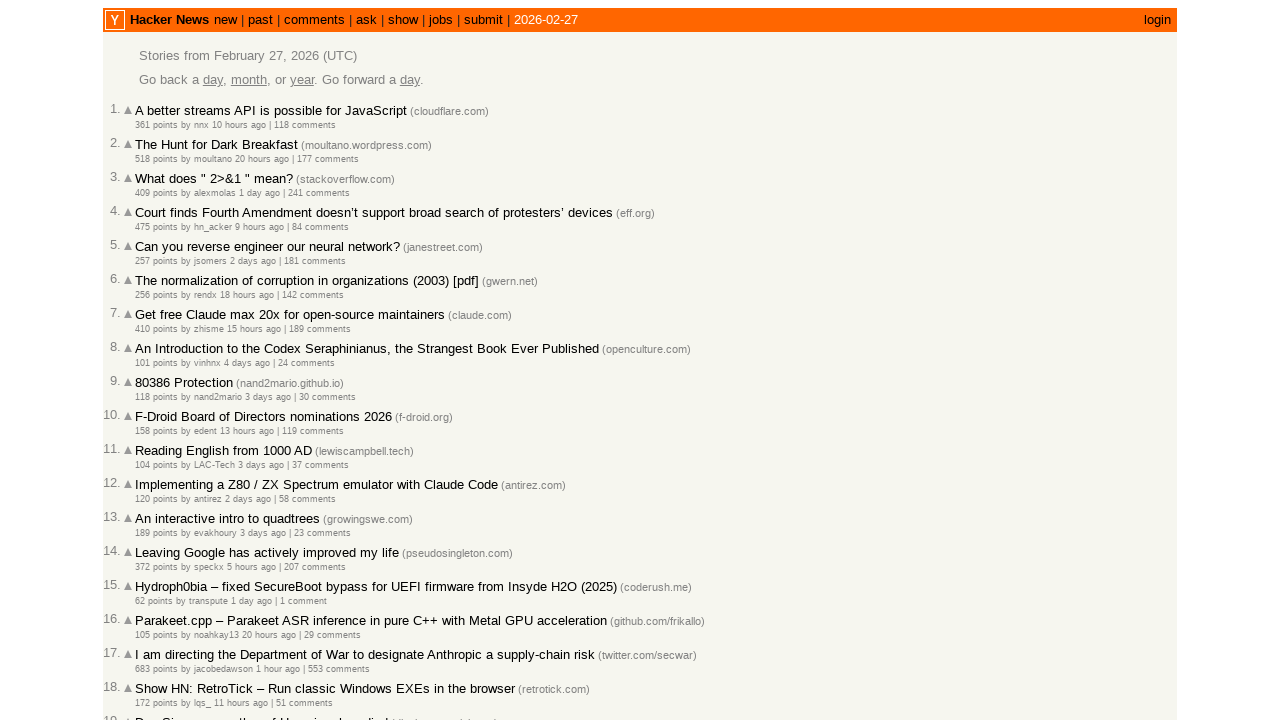

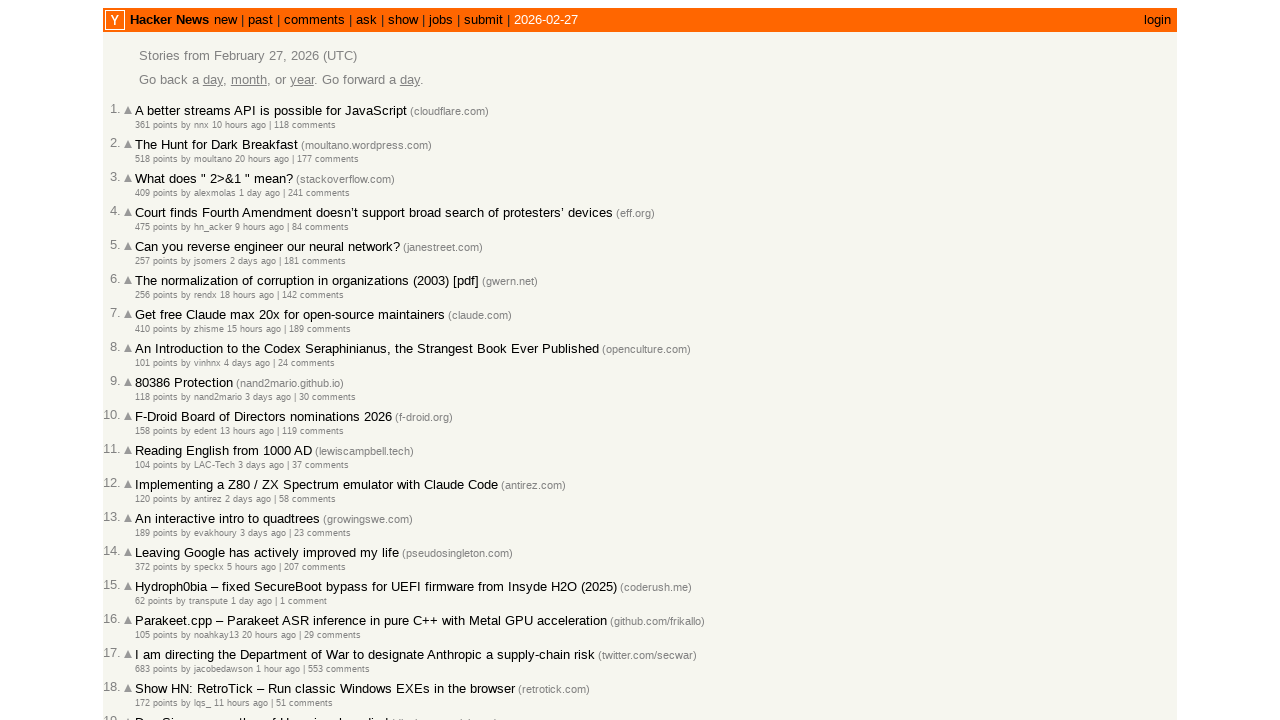